Tests login form validation by clicking the login button without entering credentials and verifying that a warning message is displayed

Starting URL: https://login1.nextbasecrm.com/?login=yes

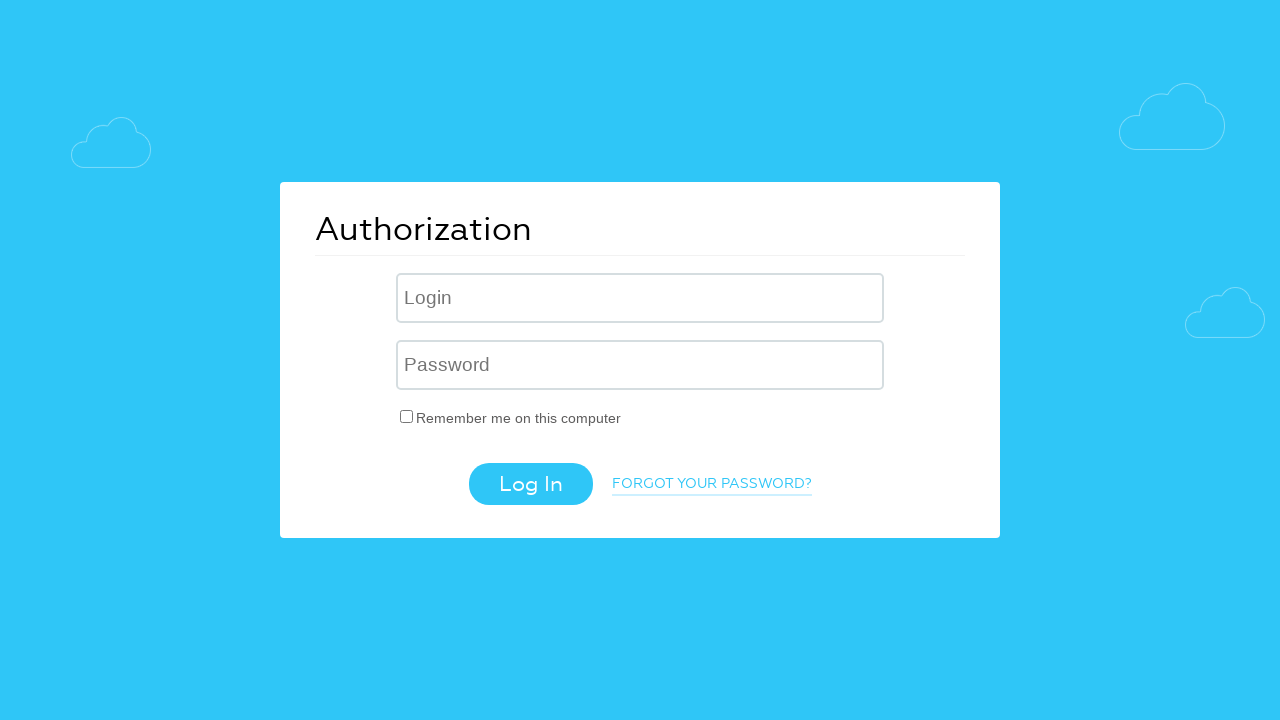

Clicked login button without entering credentials at (530, 484) on .login-btn
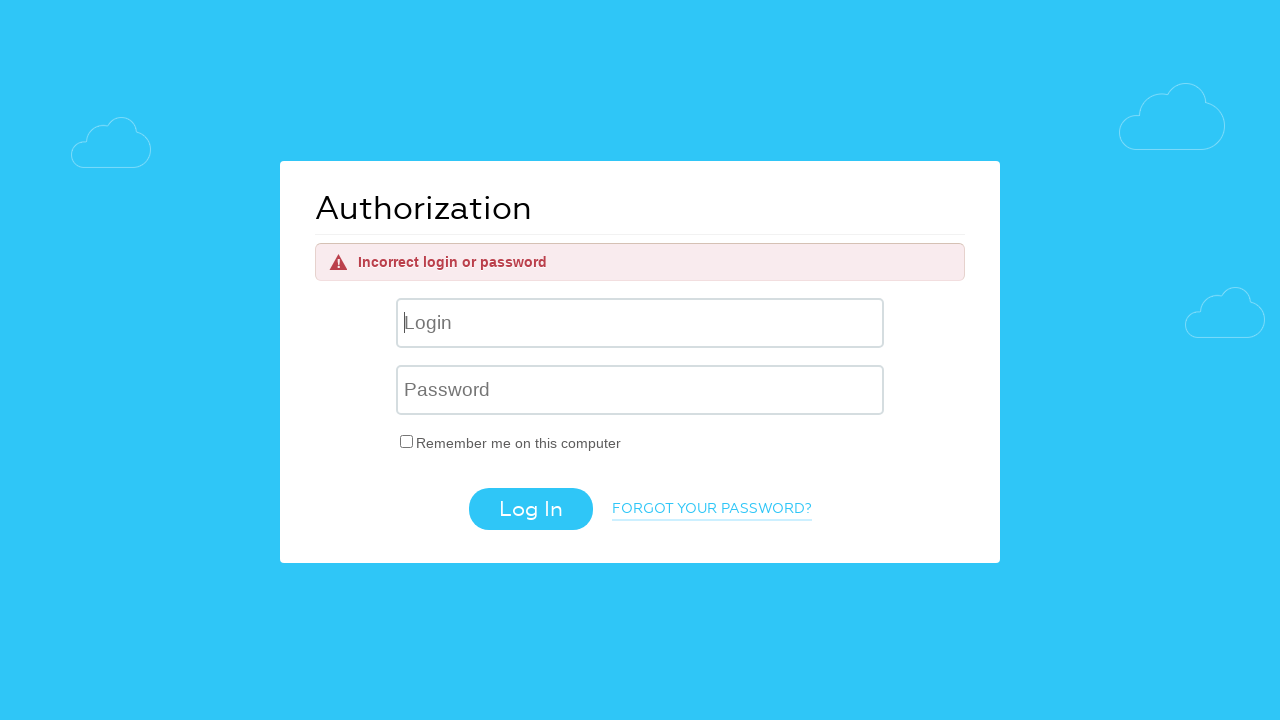

Warning message element loaded
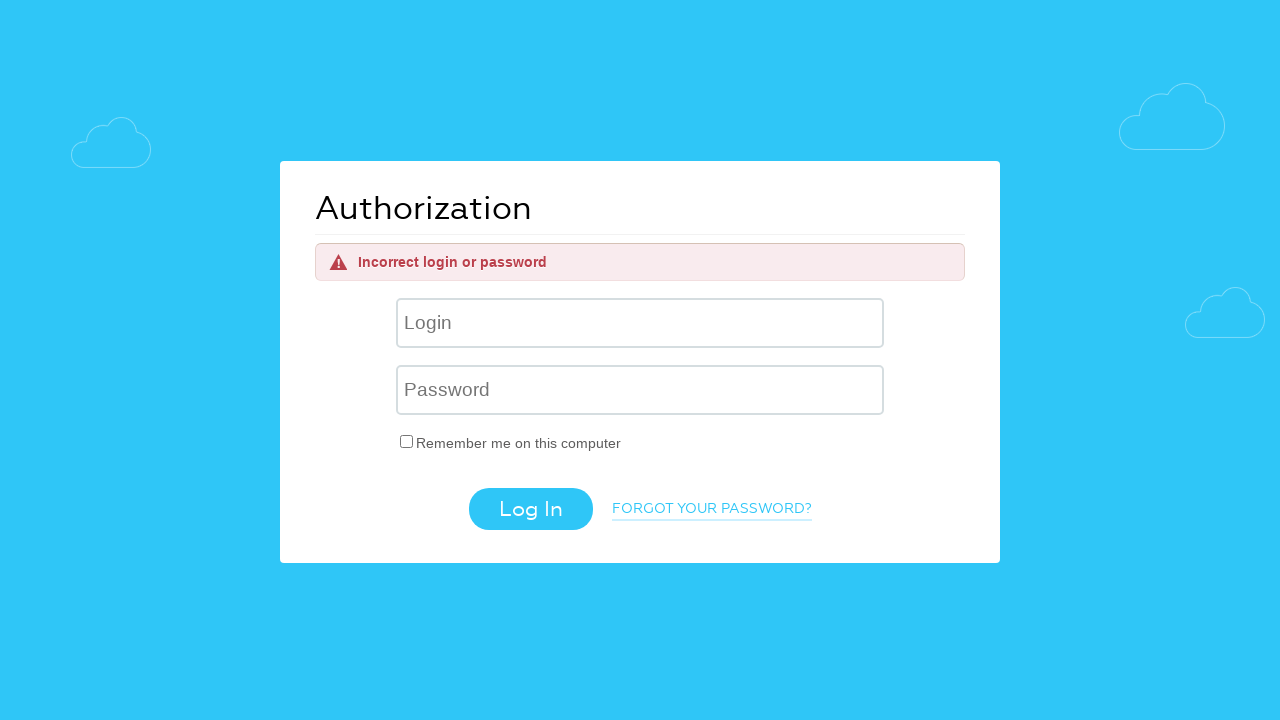

Located warning message element via absolute XPath
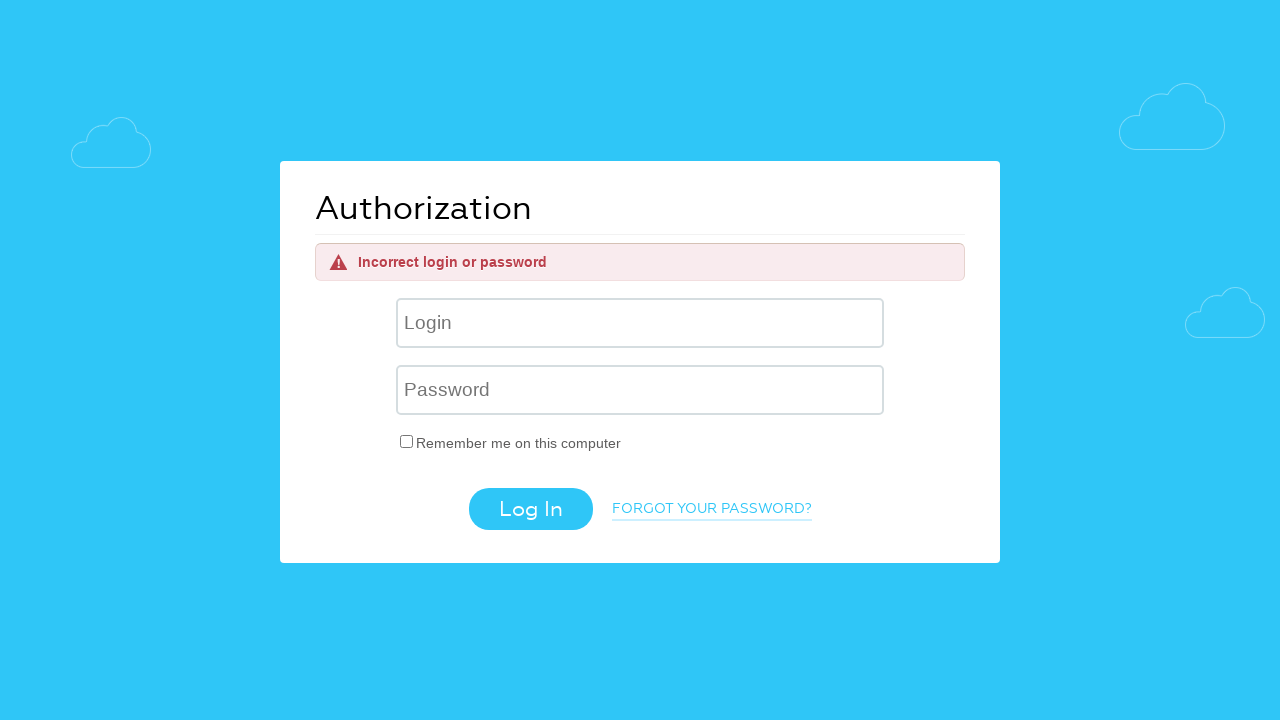

Verified warning message is visible
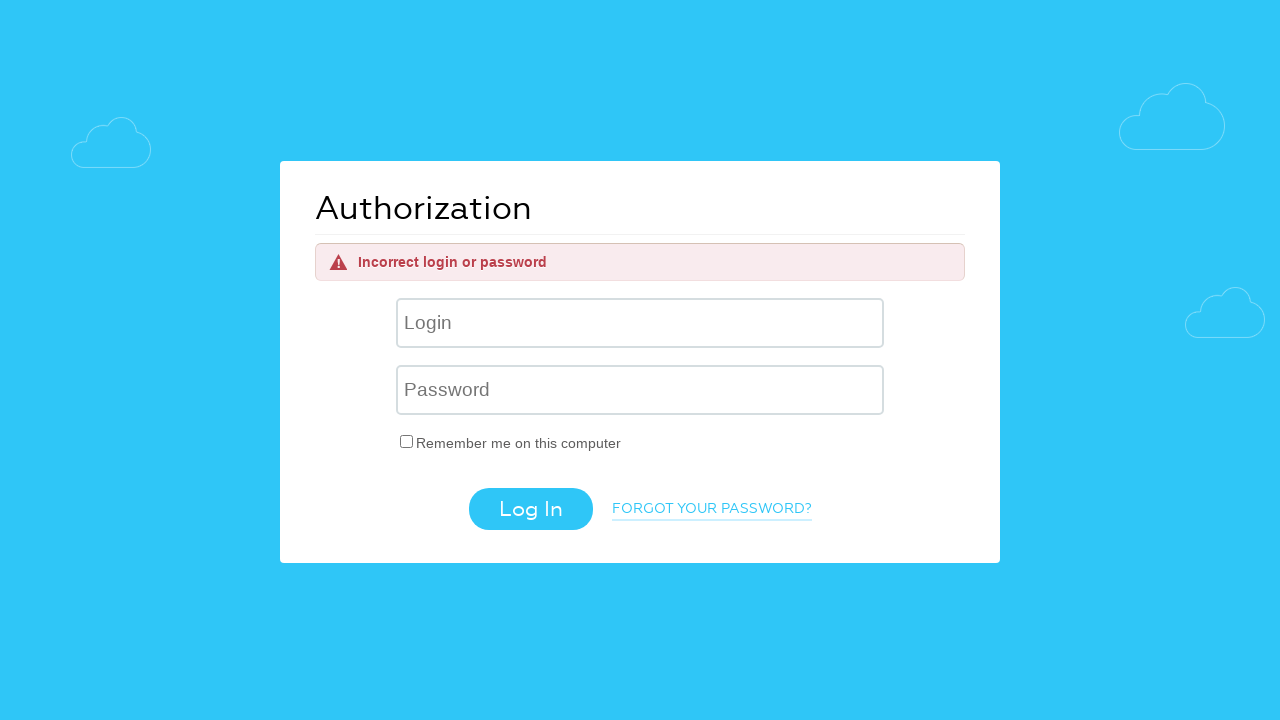

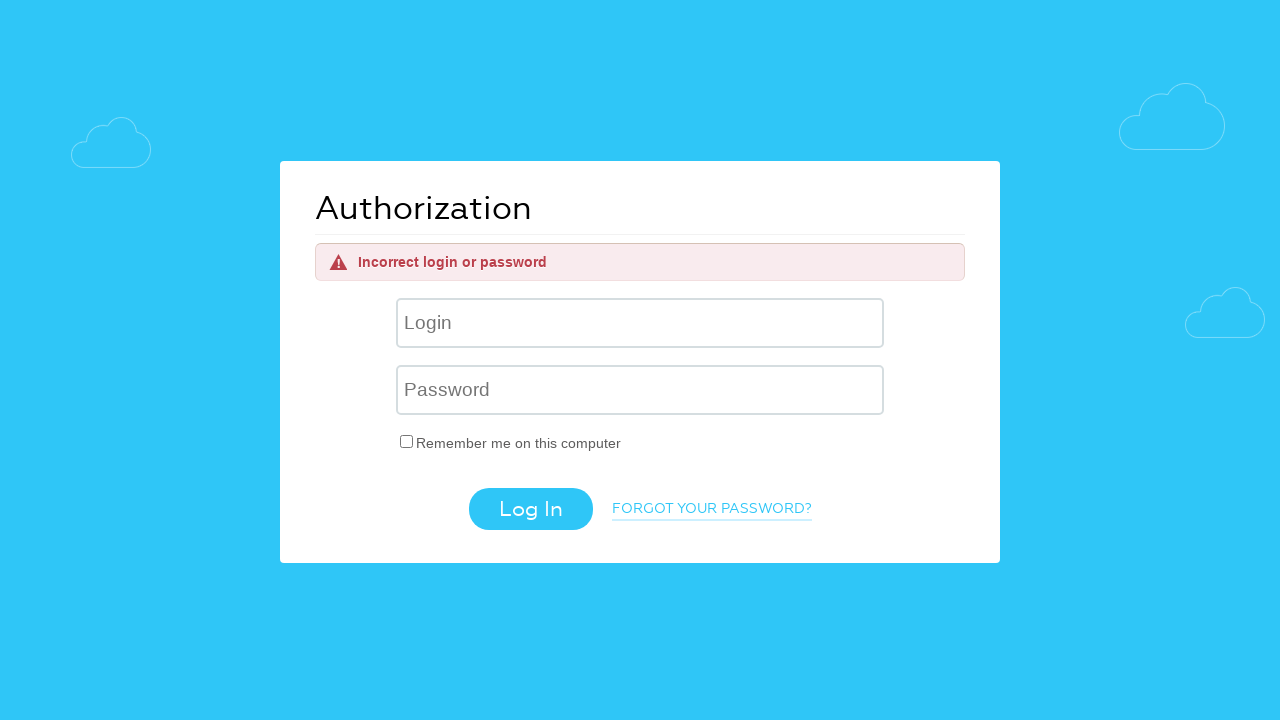